Tests that the Clear completed button displays correct text after completing an item

Starting URL: https://demo.playwright.dev/todomvc

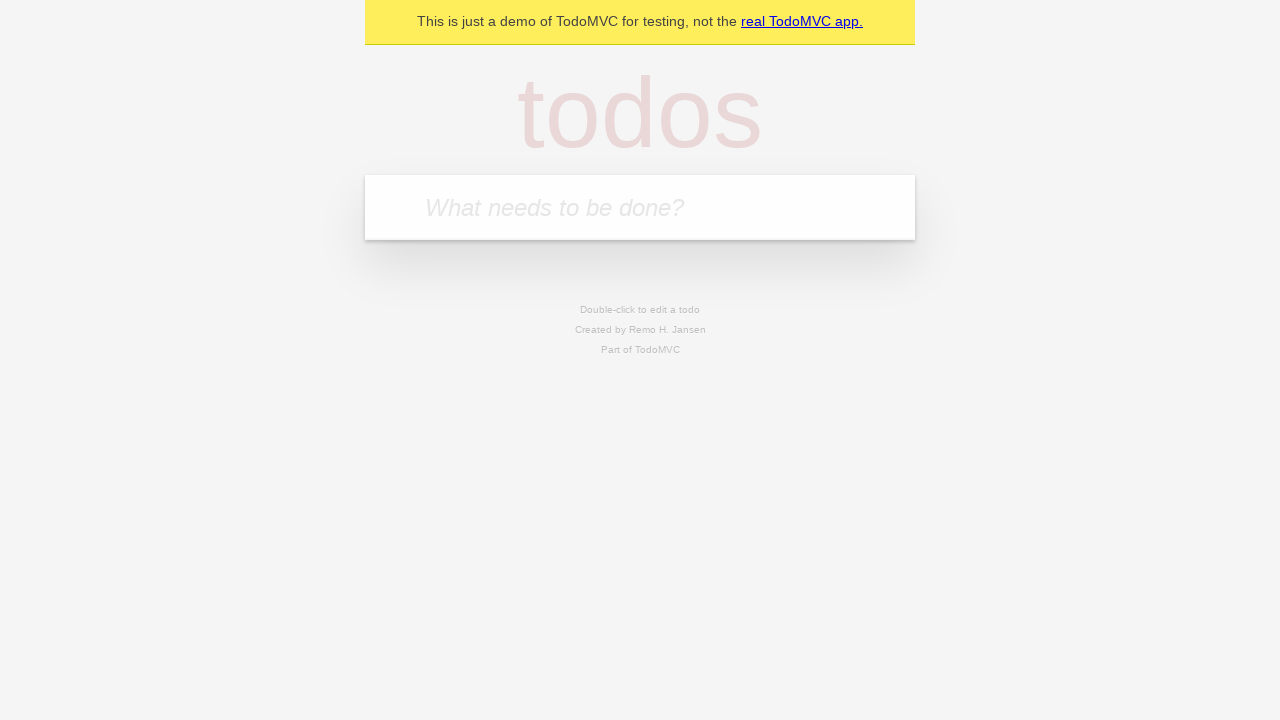

Filled todo input with 'buy some cheese' on internal:attr=[placeholder="What needs to be done?"i]
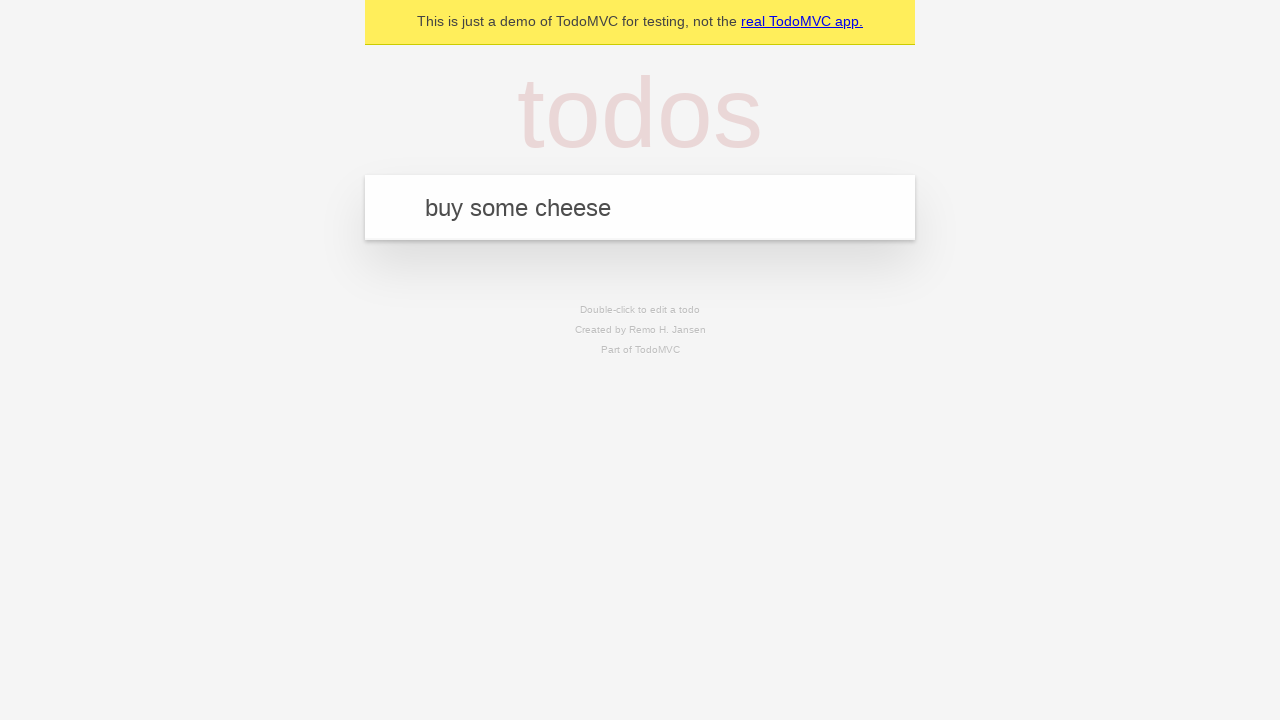

Pressed Enter to add todo 'buy some cheese' on internal:attr=[placeholder="What needs to be done?"i]
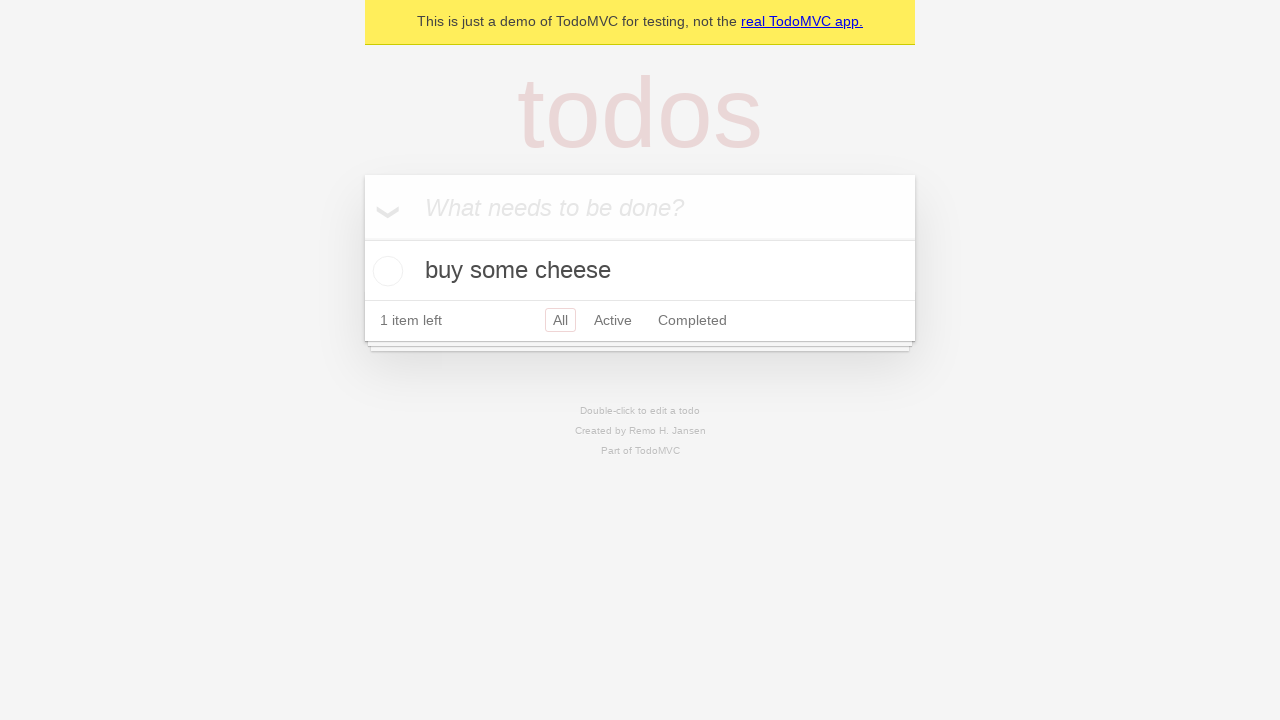

Filled todo input with 'feed the cat' on internal:attr=[placeholder="What needs to be done?"i]
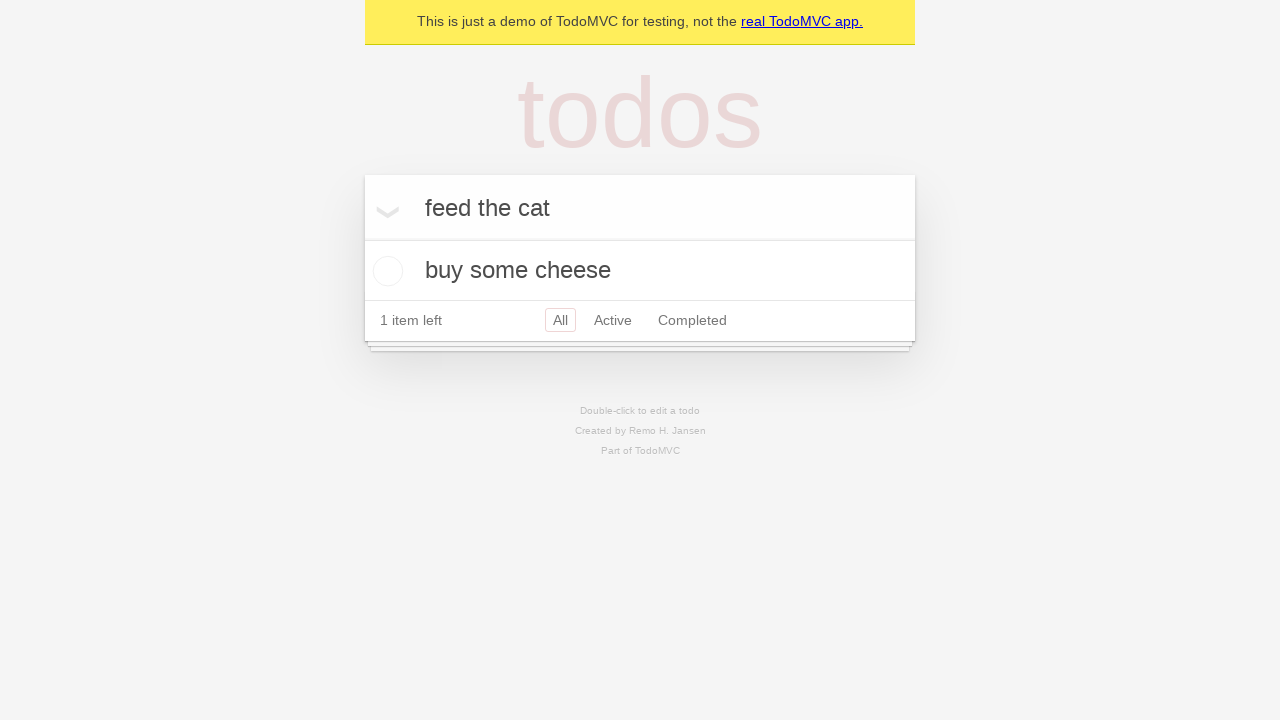

Pressed Enter to add todo 'feed the cat' on internal:attr=[placeholder="What needs to be done?"i]
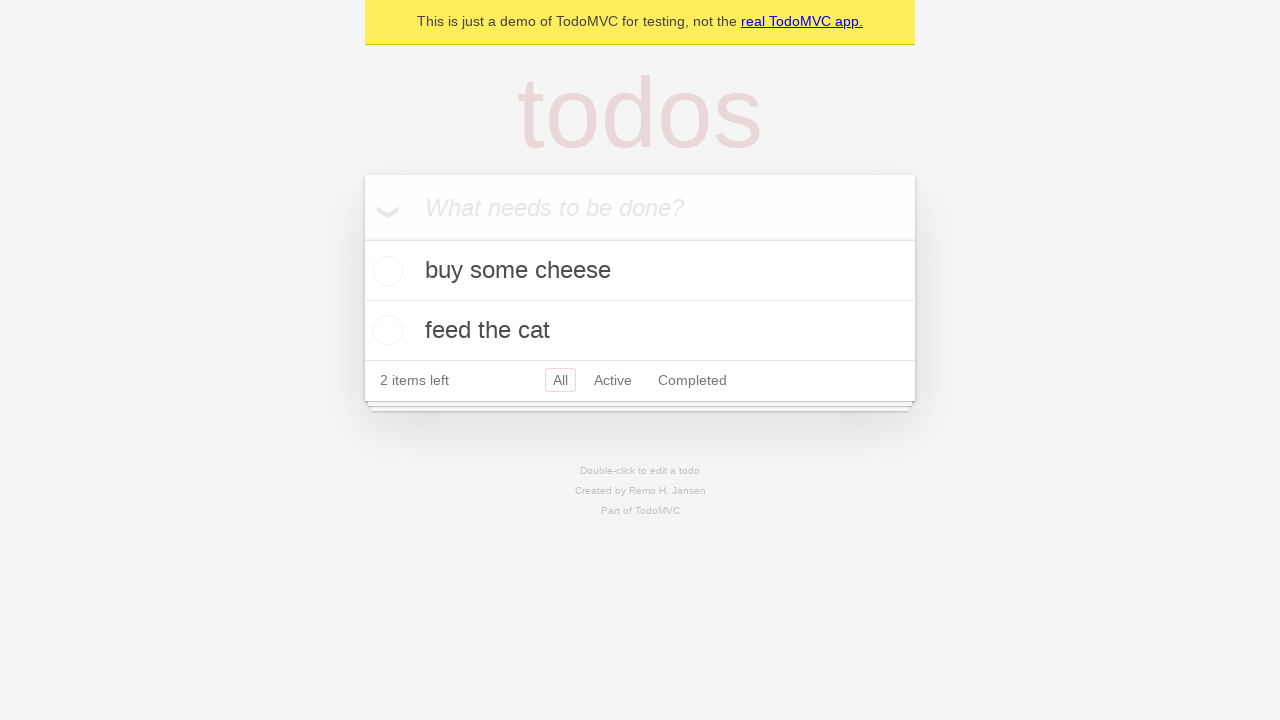

Filled todo input with 'book a doctors appointment' on internal:attr=[placeholder="What needs to be done?"i]
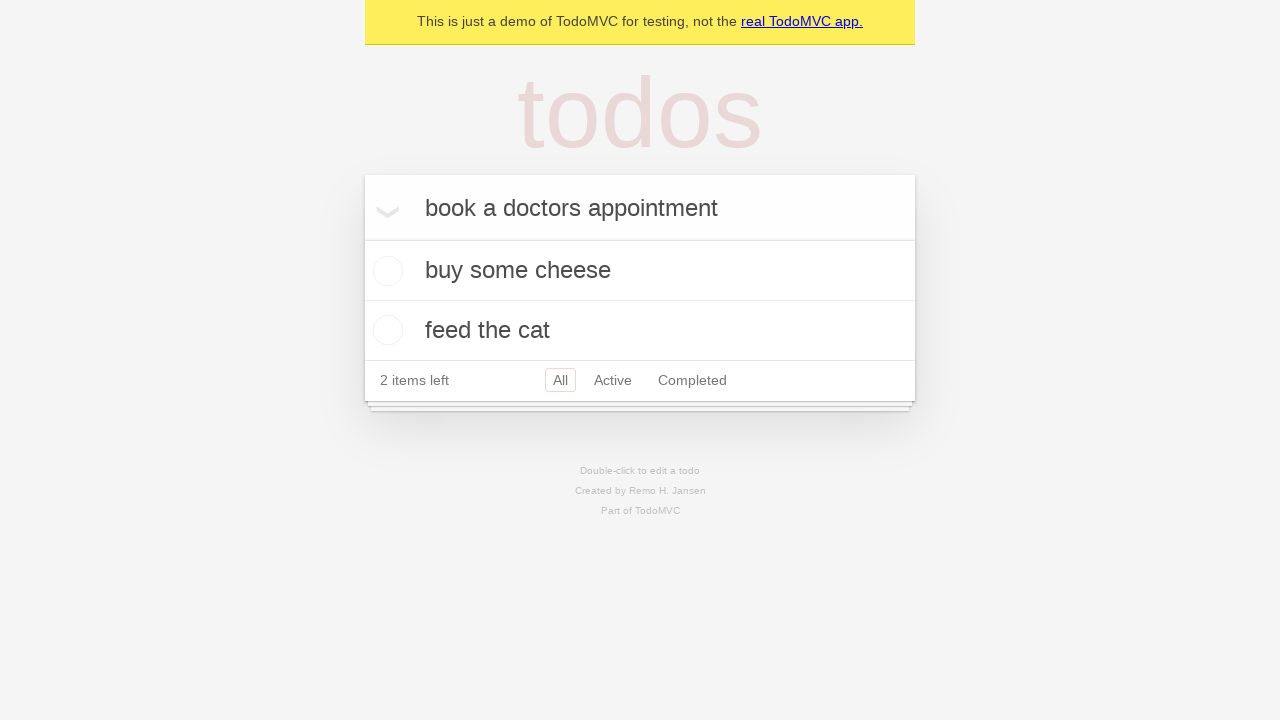

Pressed Enter to add todo 'book a doctors appointment' on internal:attr=[placeholder="What needs to be done?"i]
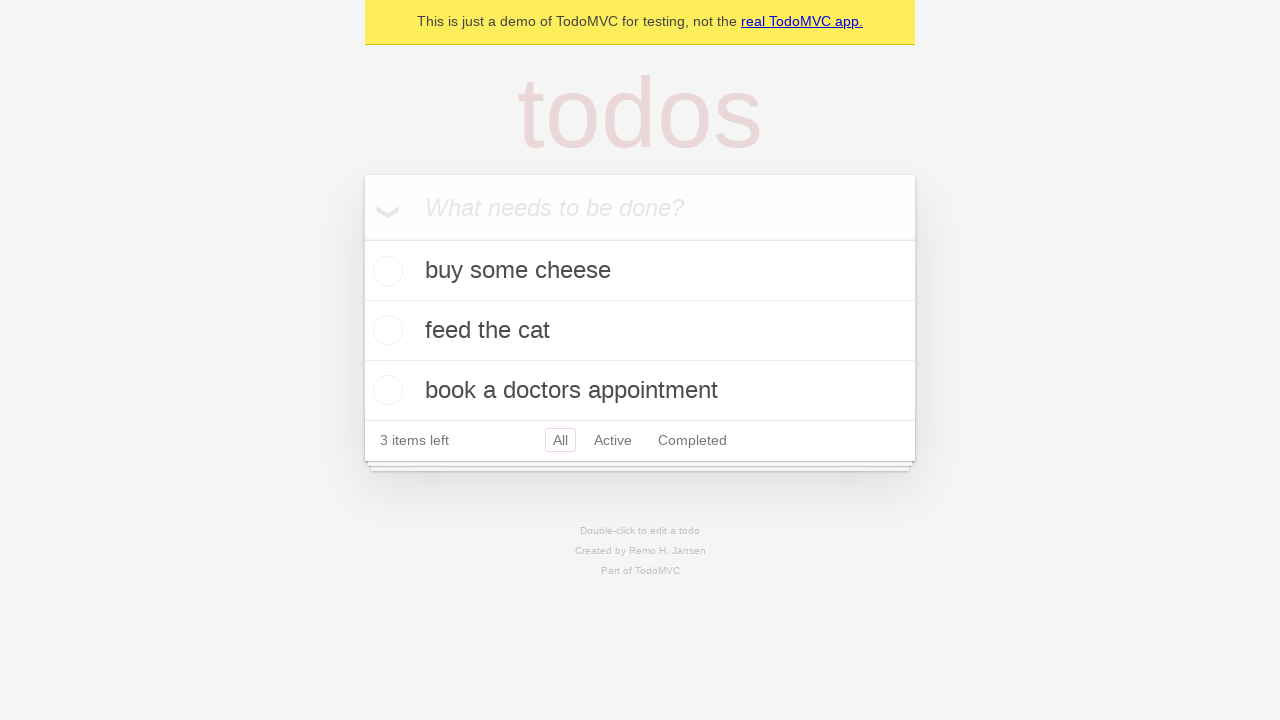

Checked the first todo item as completed at (385, 271) on .todo-list li .toggle >> nth=0
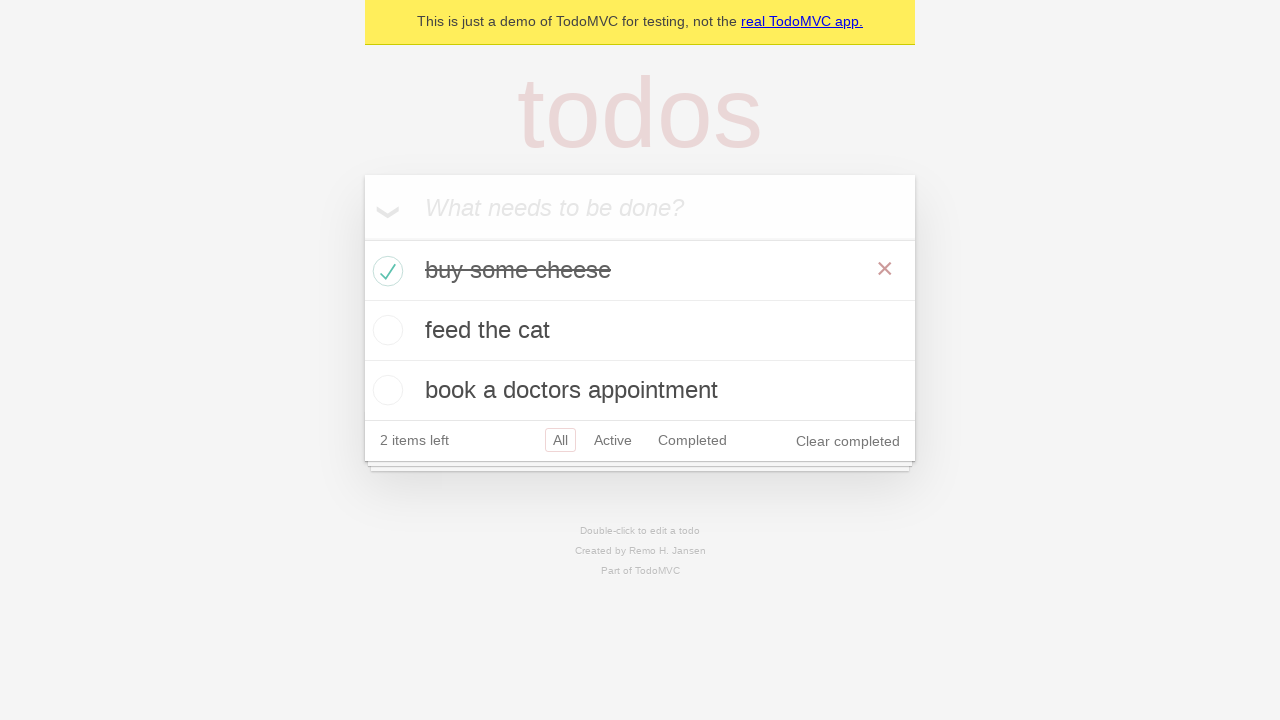

Verified 'Clear completed' button is visible
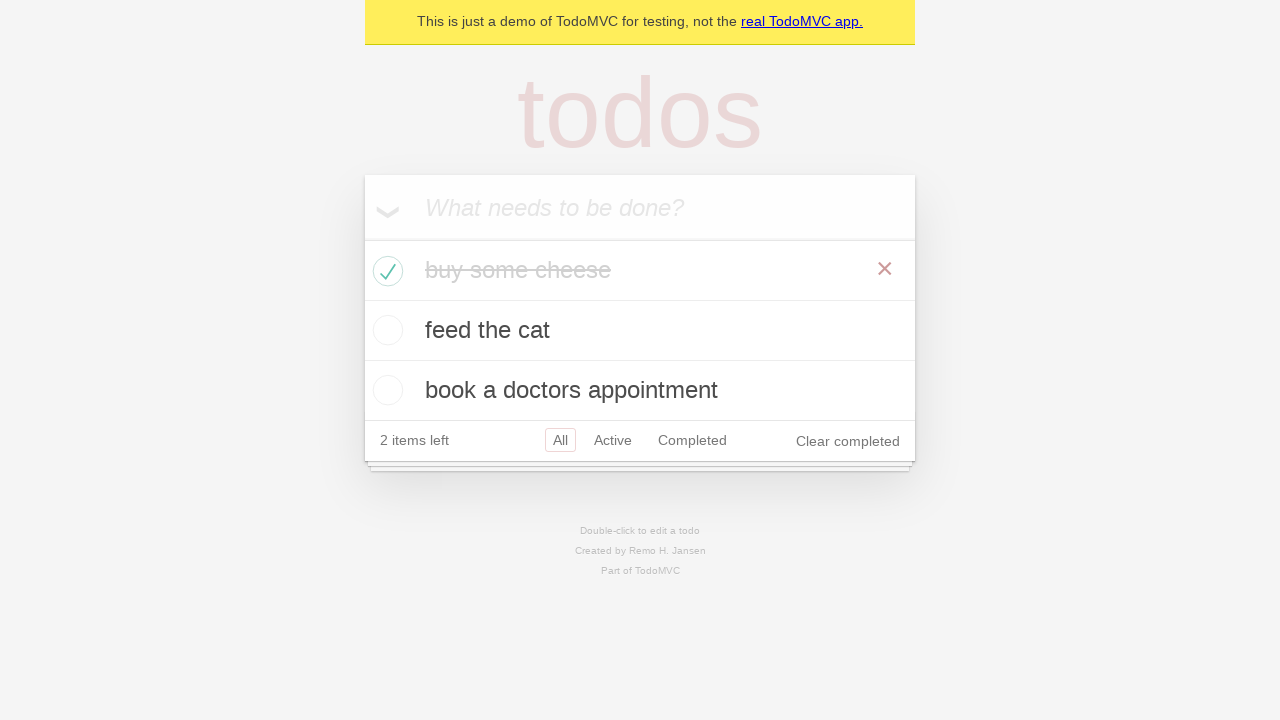

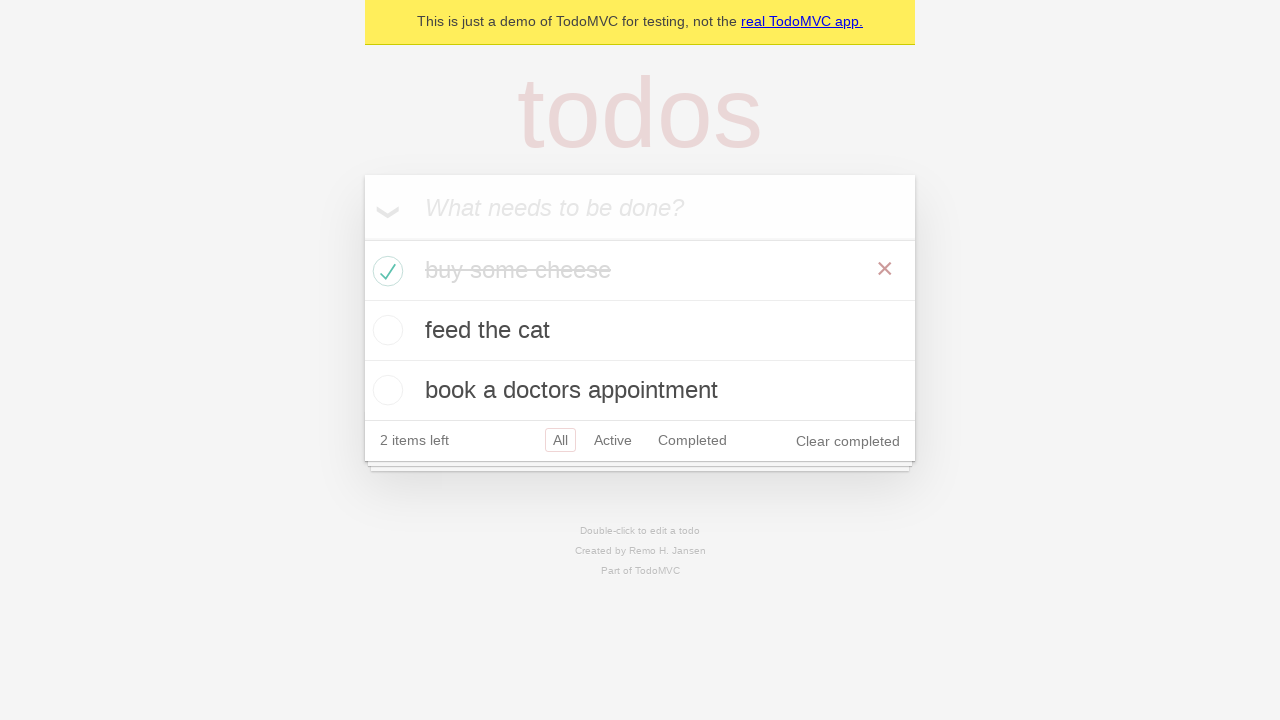